Tests the donation point registration form by filling out all required fields including name, email, zip code, address details, selecting pet type, and submitting the form

Starting URL: https://petlov.vercel.app/signup

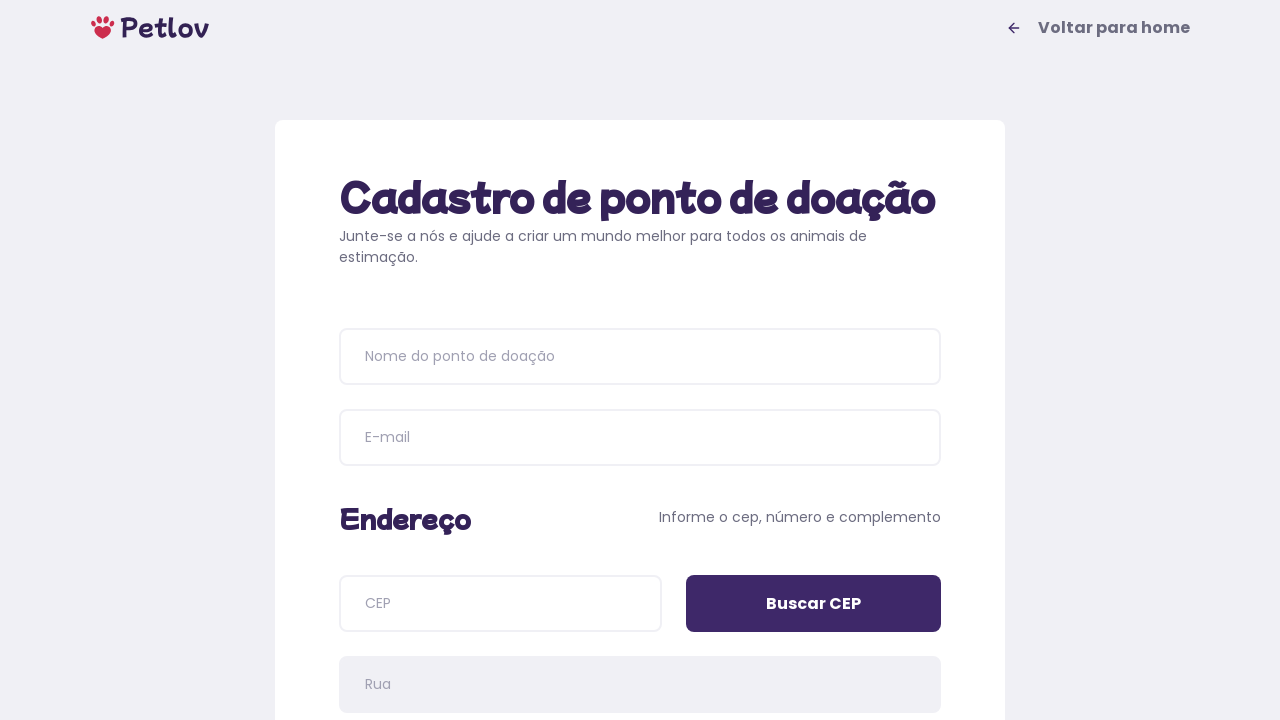

Page title loaded and visible
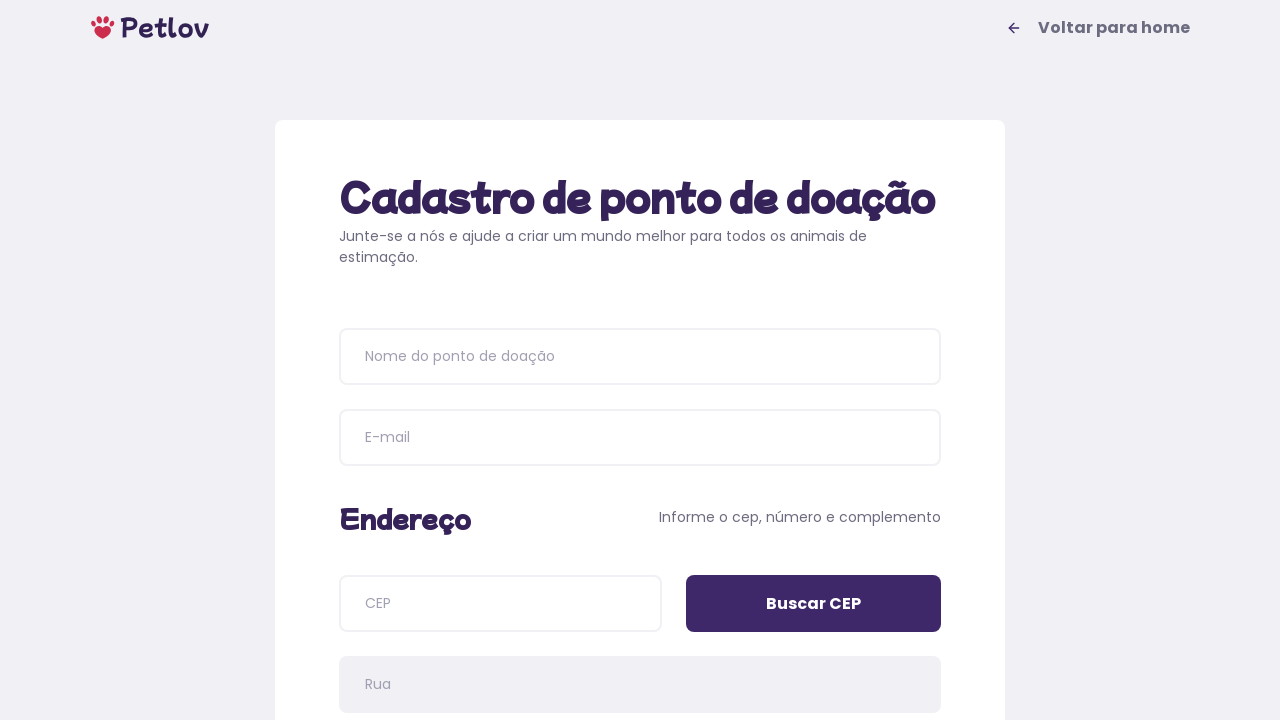

Filled donation point name with 'Oeiras Valley' on input[placeholder='Nome do ponto de doação']
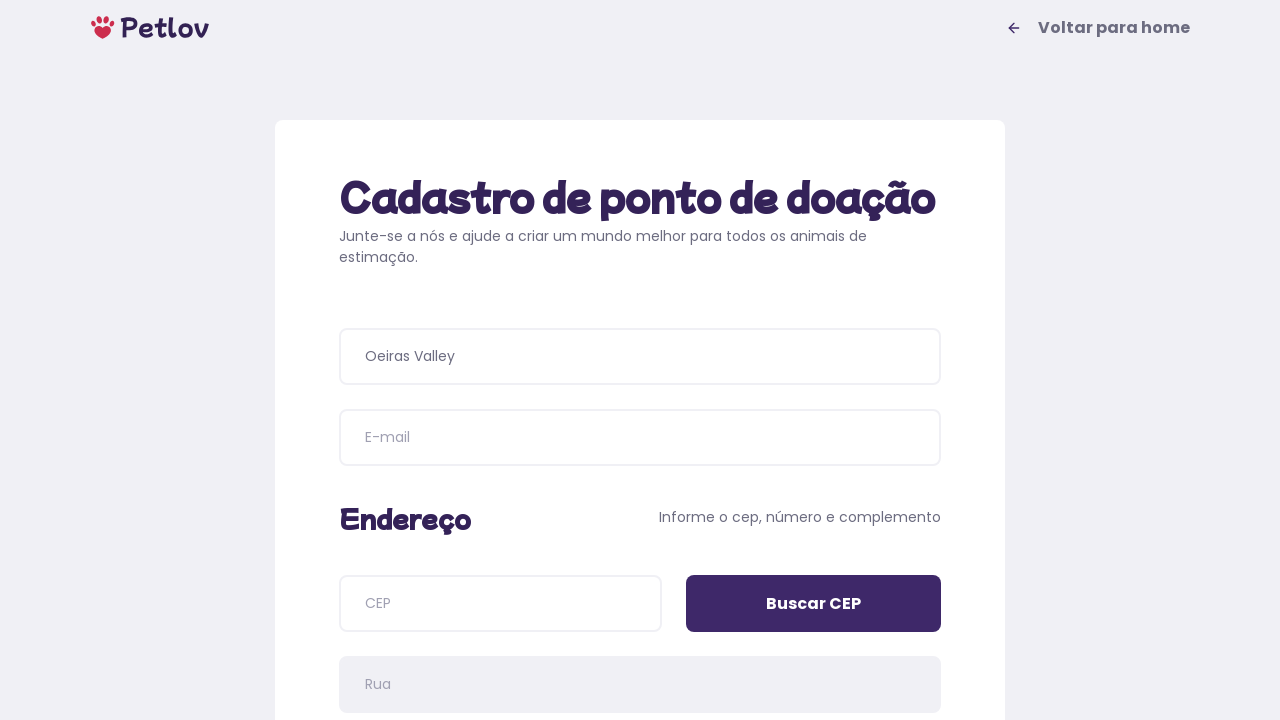

Filled email field with 'testuser_8392@example.com' on input[name='email']
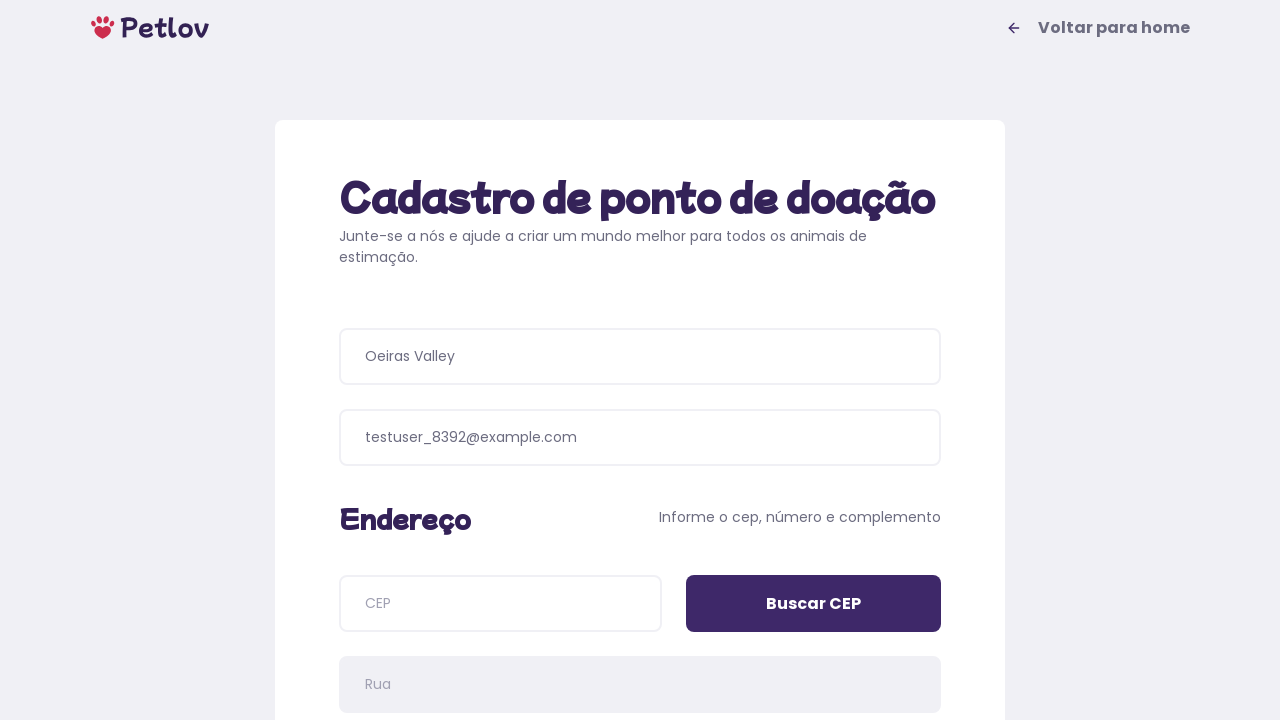

Filled zip code field with '16015110' on input[name='cep']
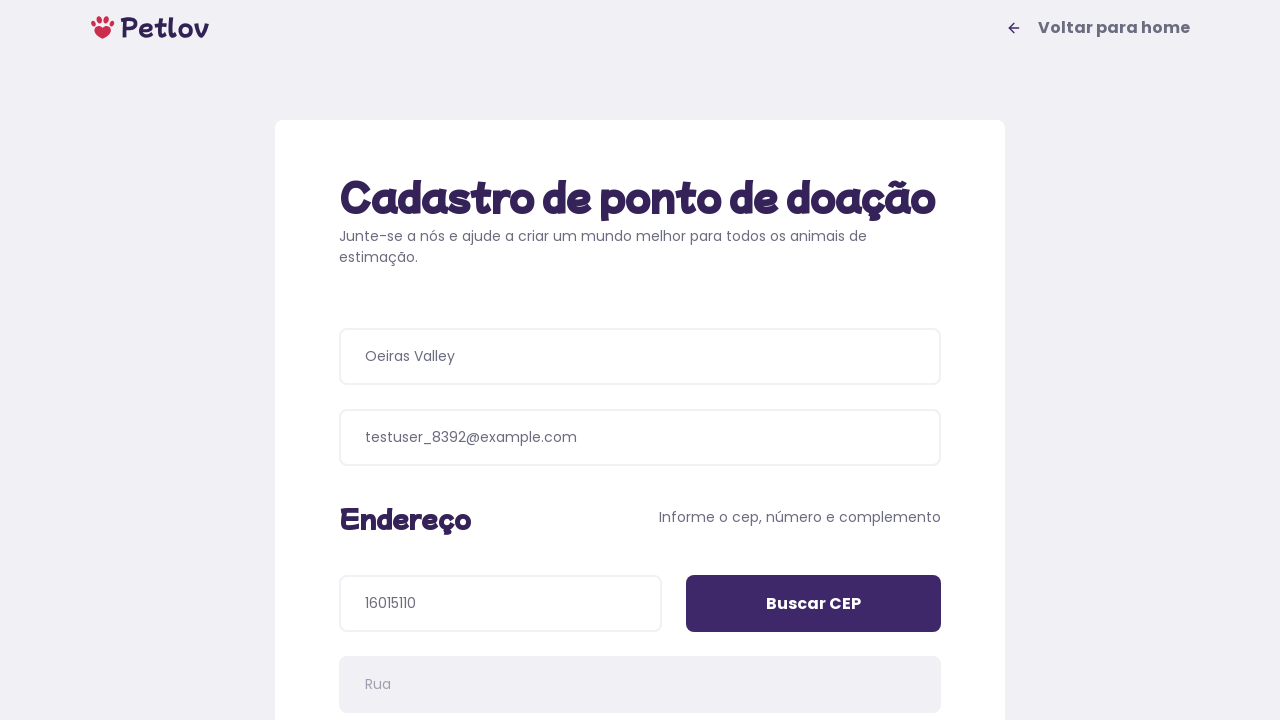

Clicked 'Buscar CEP' button to search address by zip code at (814, 604) on input[value='Buscar CEP']
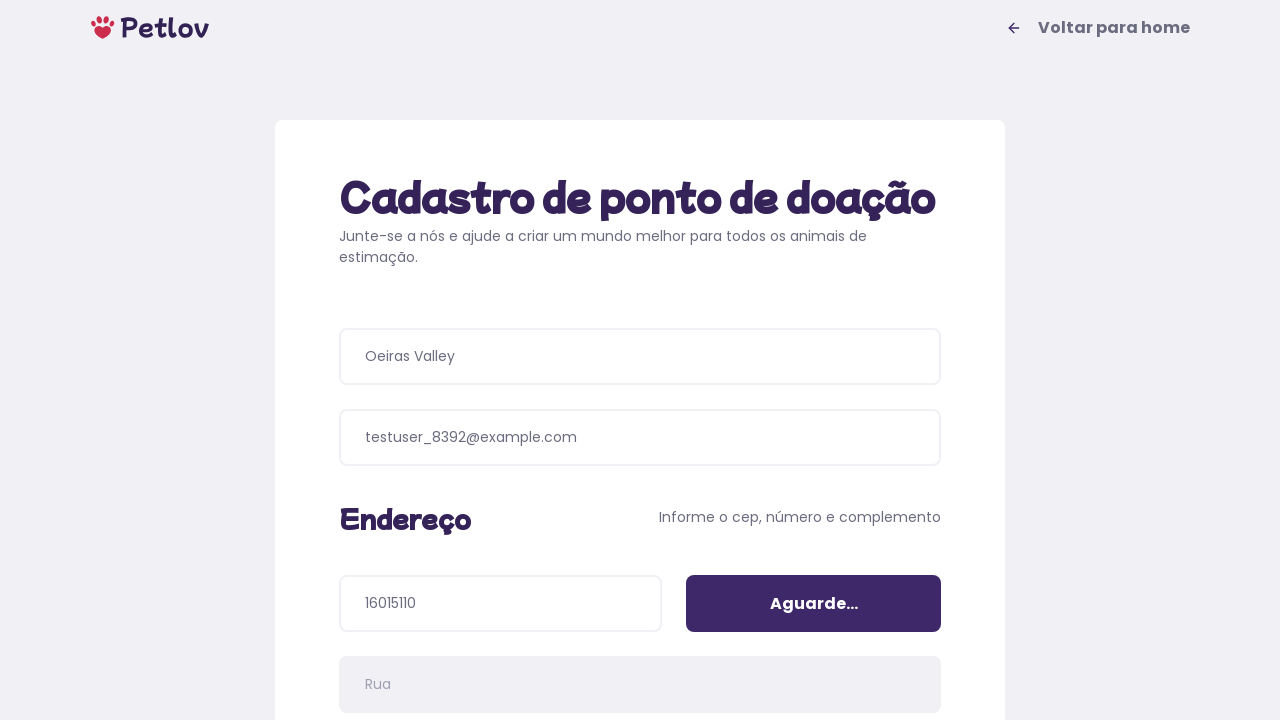

Filled address number field with '166' on input[name='addressNumber']
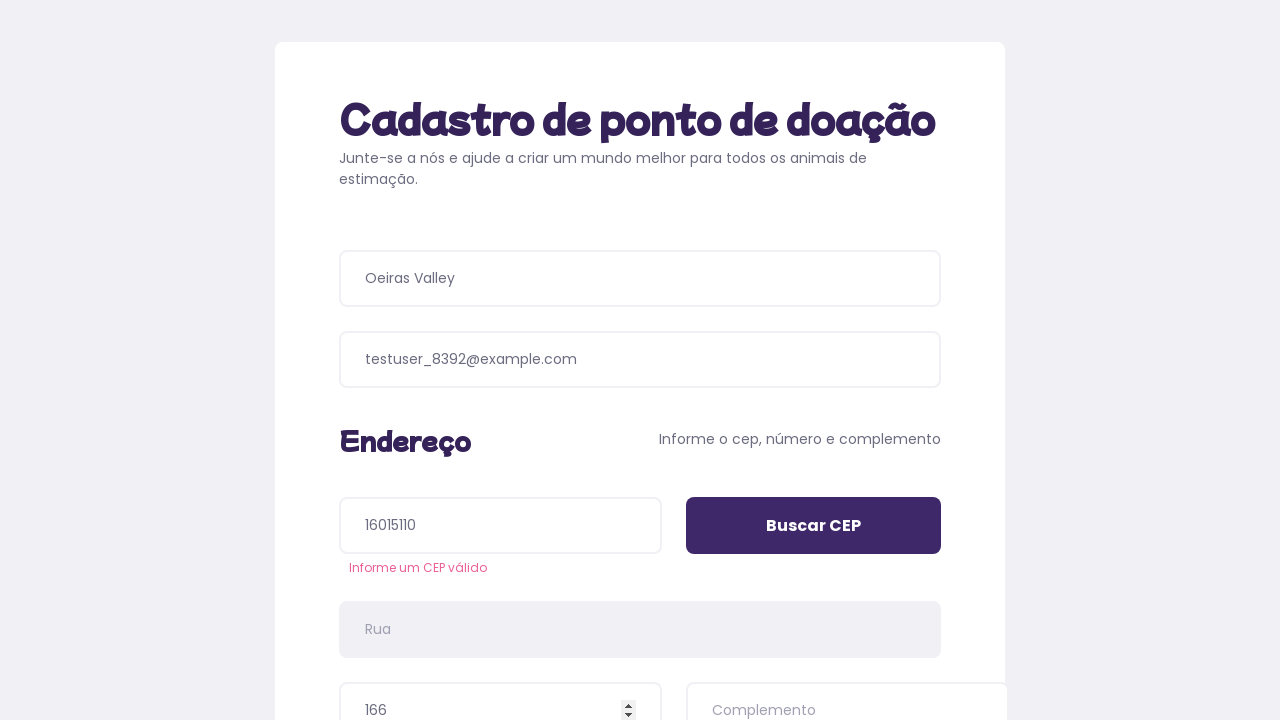

Filled address complement field with 'lado Esquerdo' on input[name='addressDetails']
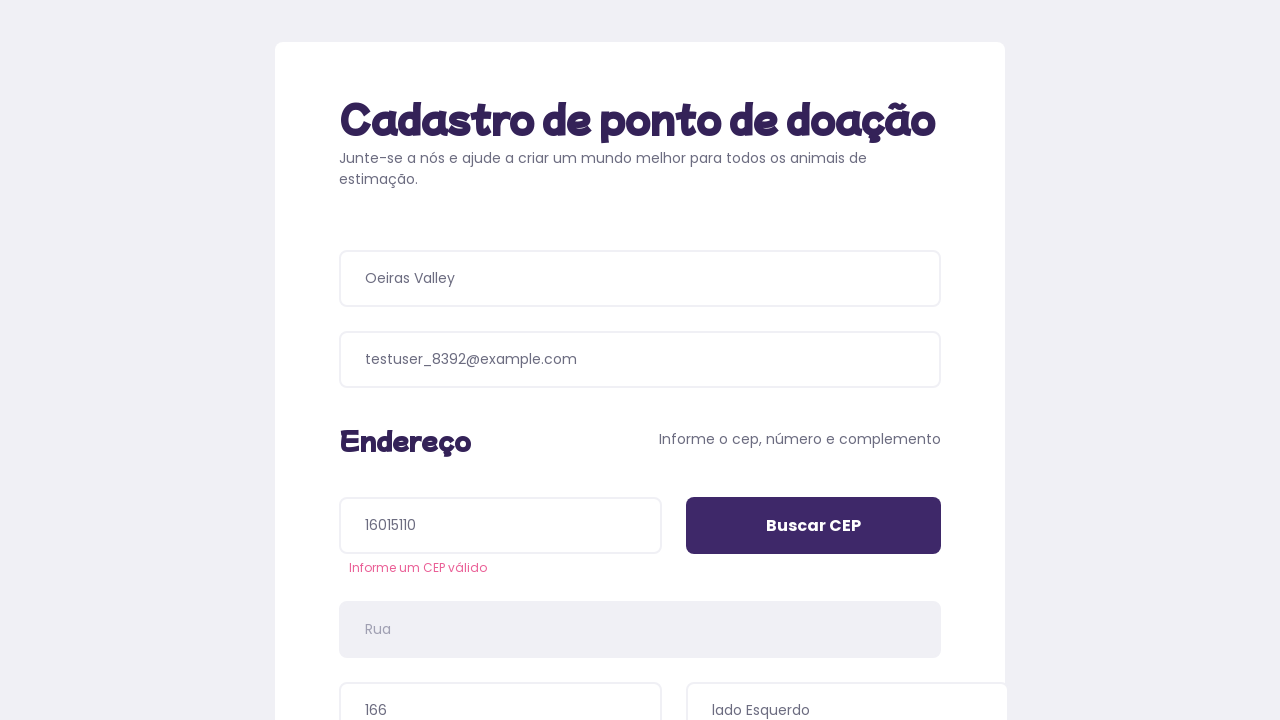

Selected 'Cachorros' (dogs) pet type at (486, 390) on xpath=//span[text()='Cachorros']/..
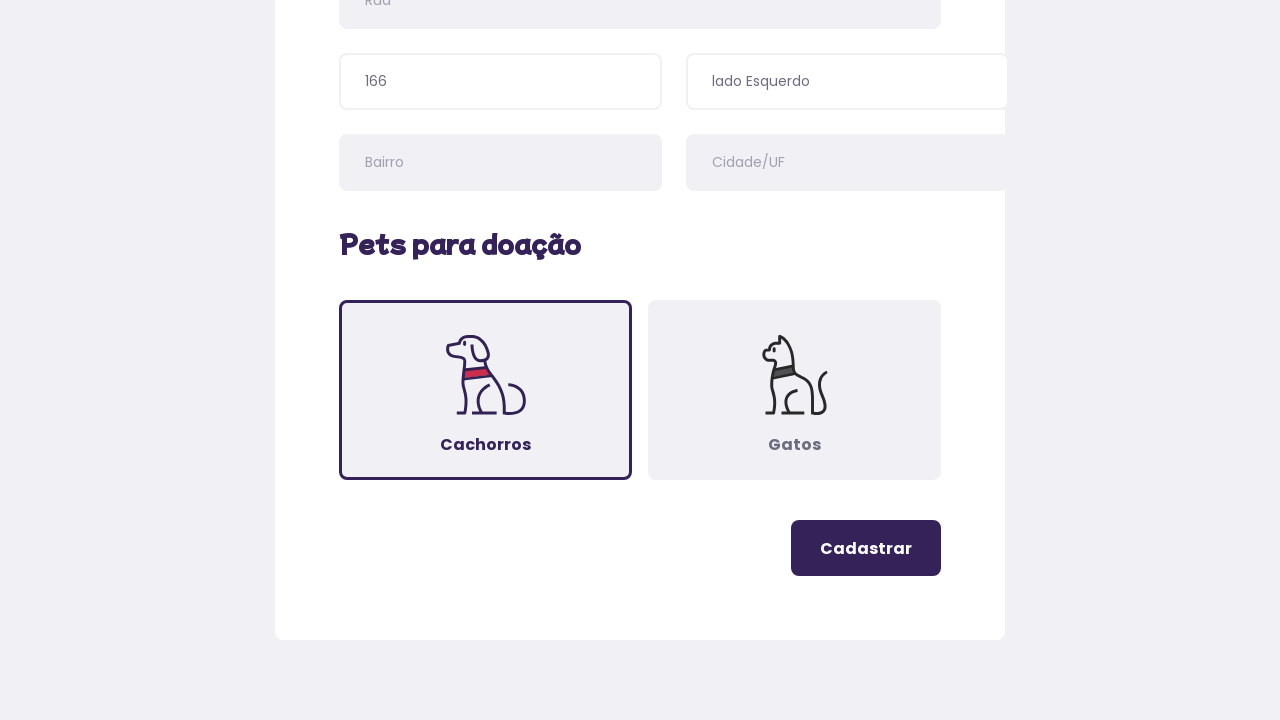

Submitted donation point registration form at (866, 548) on .button-register
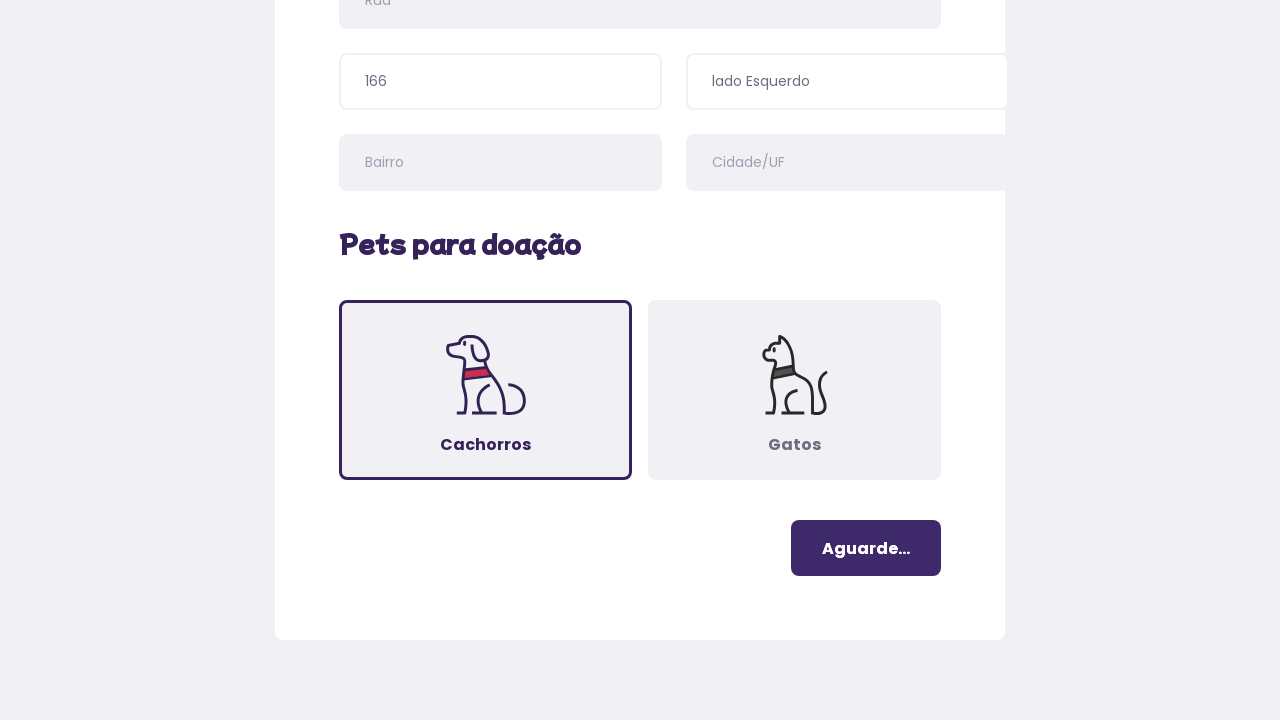

Success message appeared confirming donation point registration
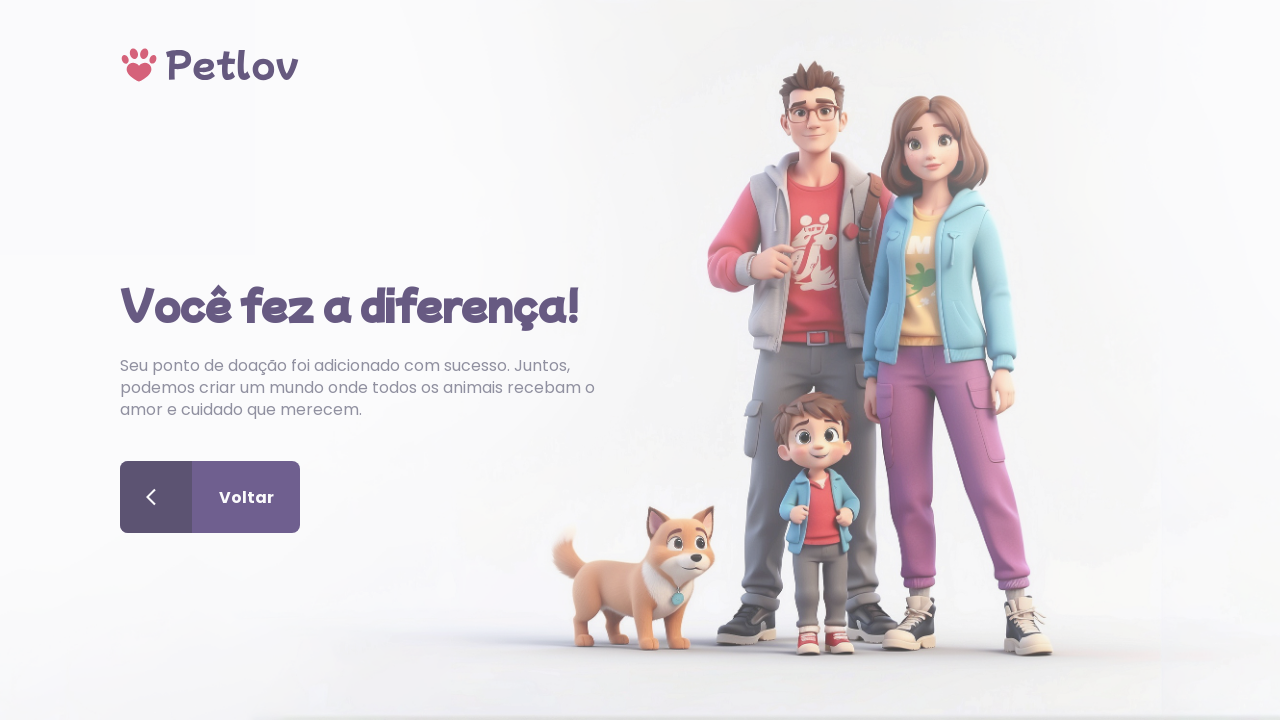

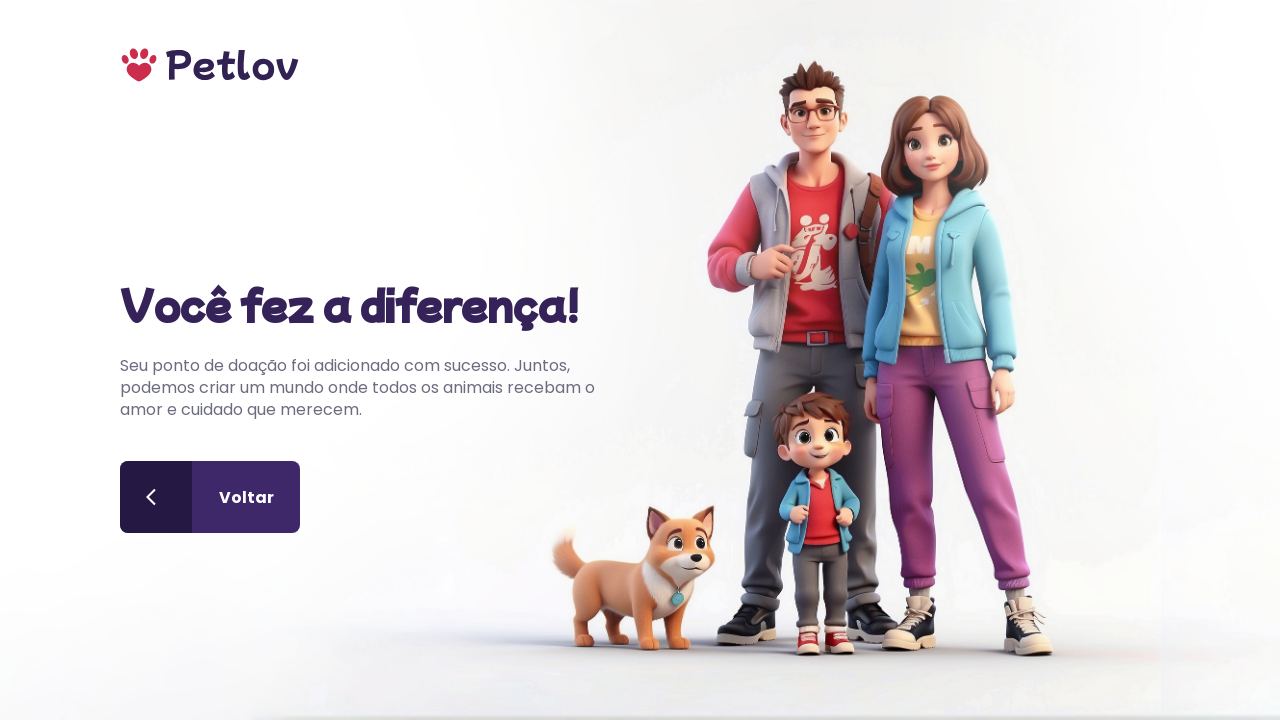